Navigates to the Kayak main page and verifies it loads successfully

Starting URL: https://www.kayak.com/

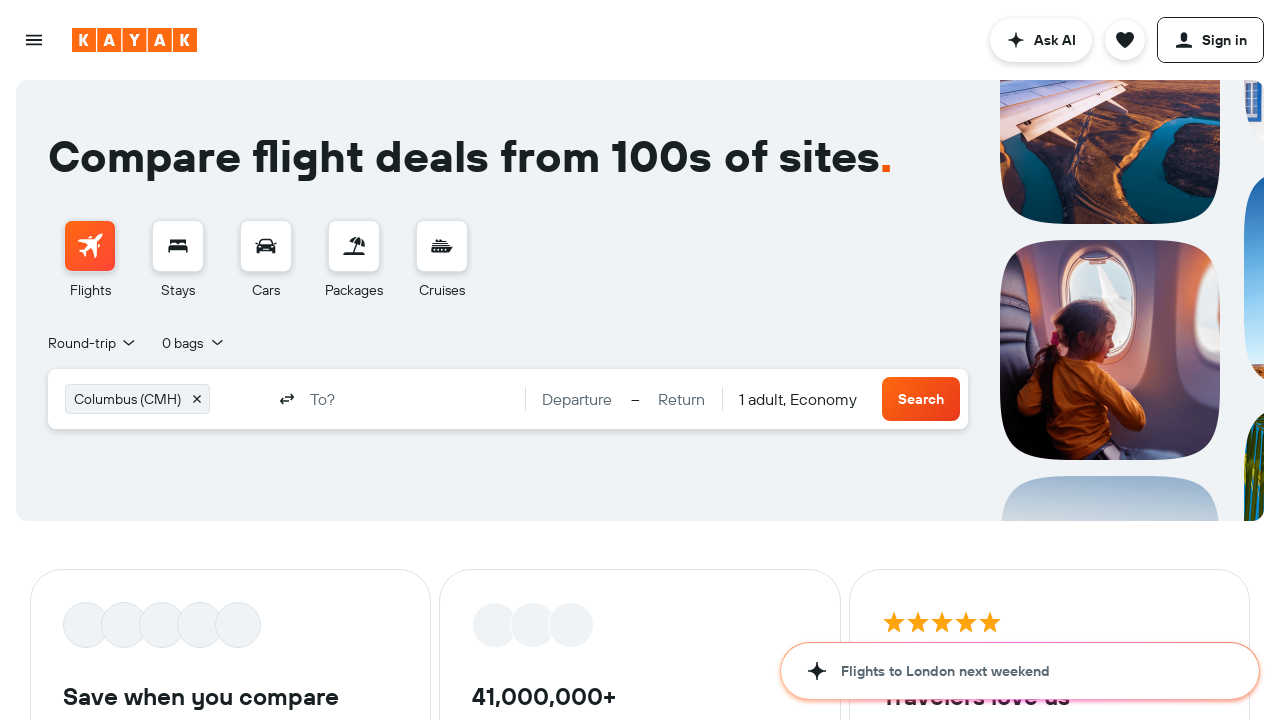

Kayak main page DOM content loaded successfully
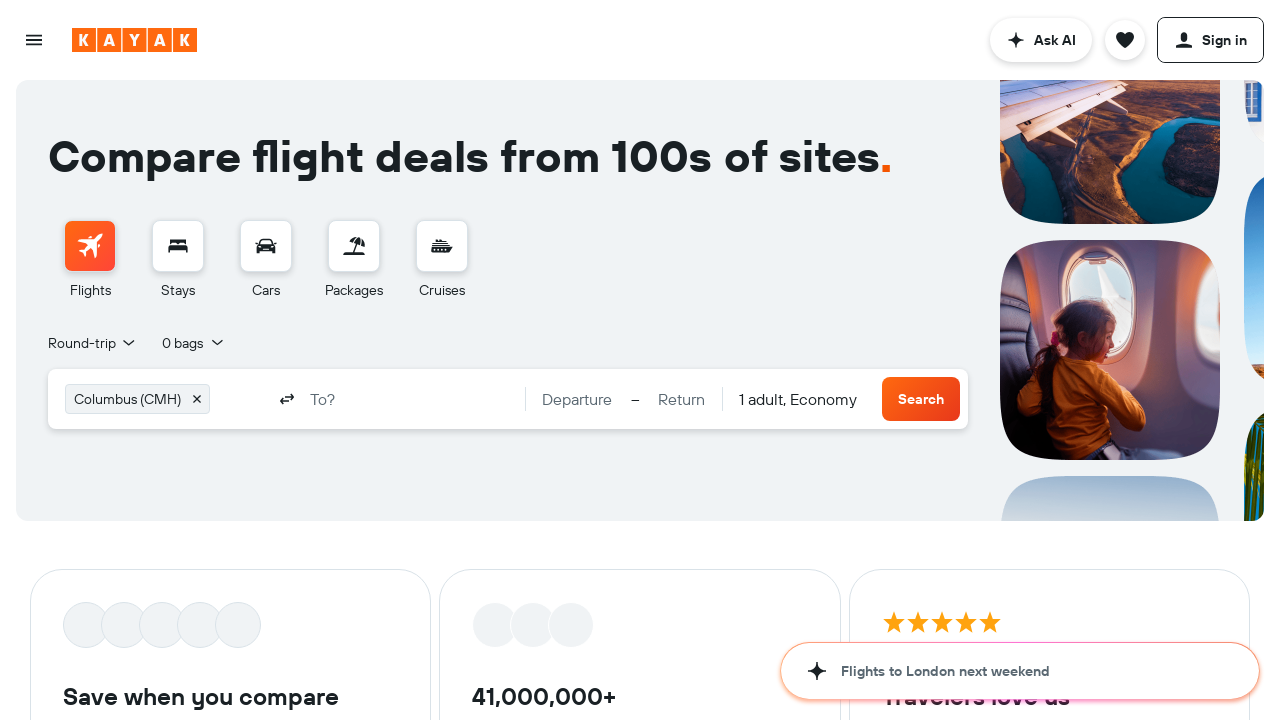

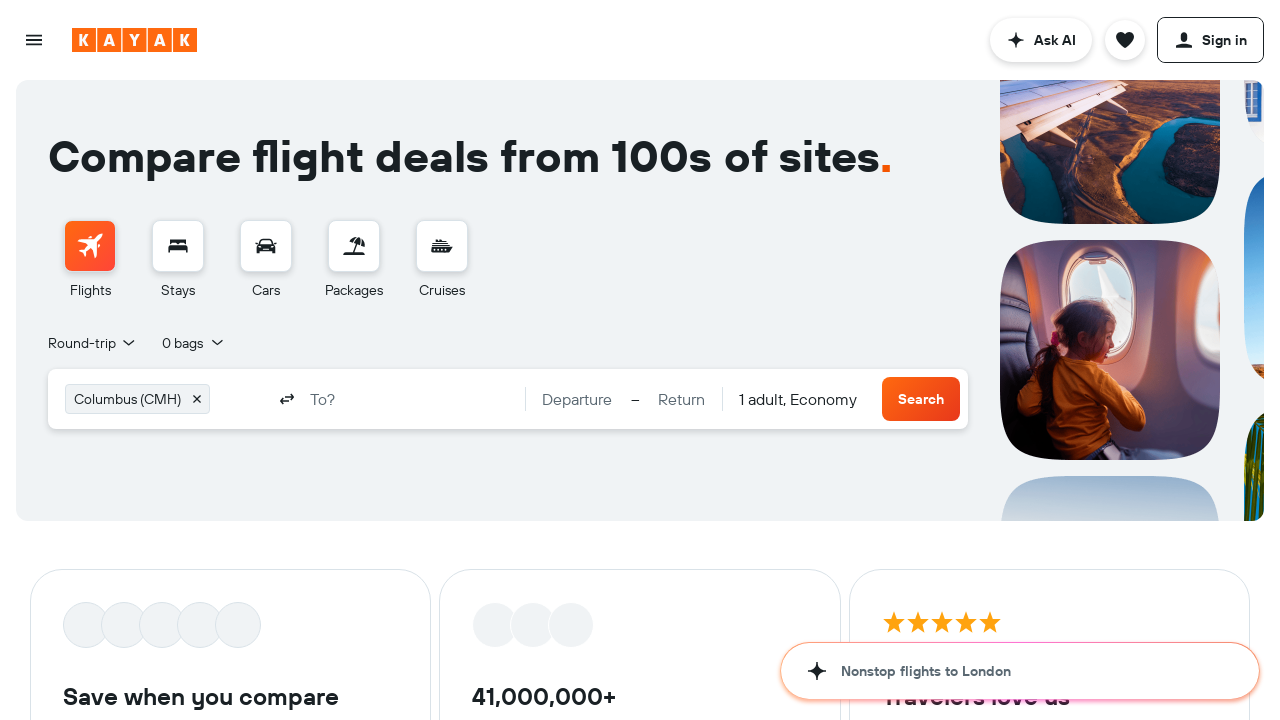